Tests window resize handling by changing viewport dimensions and verifying the app still renders

Starting URL: https://filesearch.franzai.com

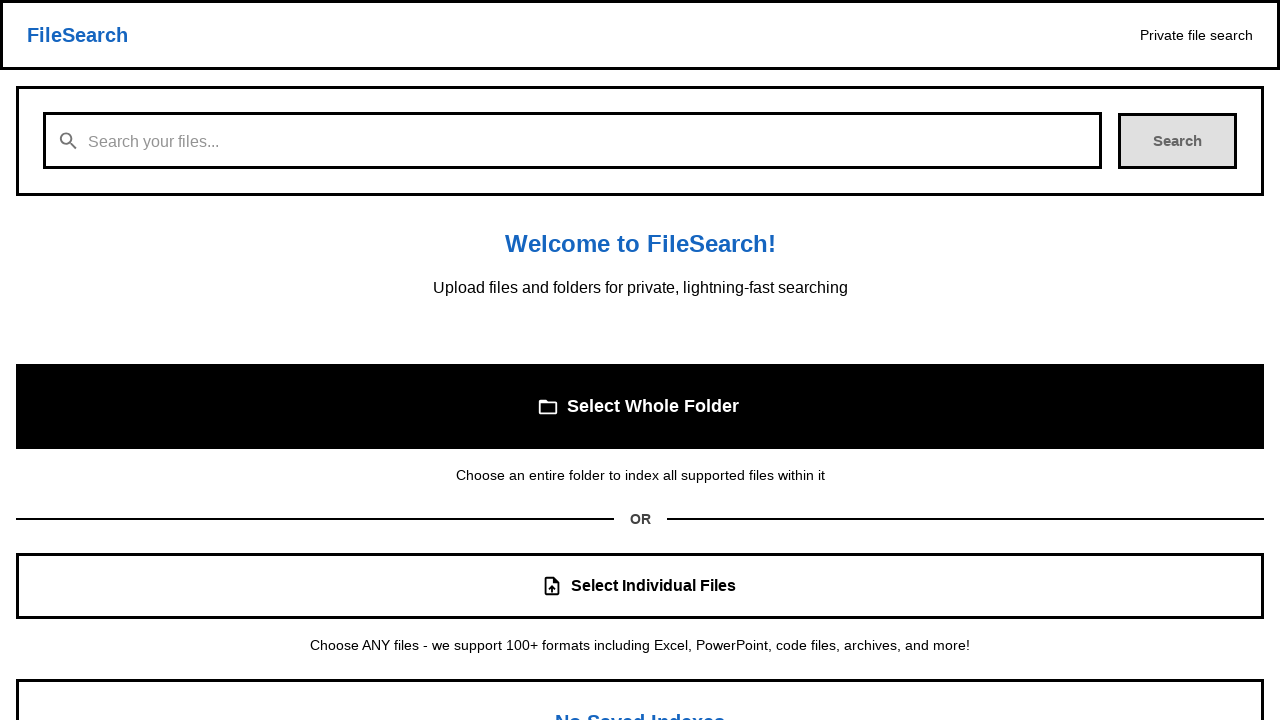

React app root element loaded
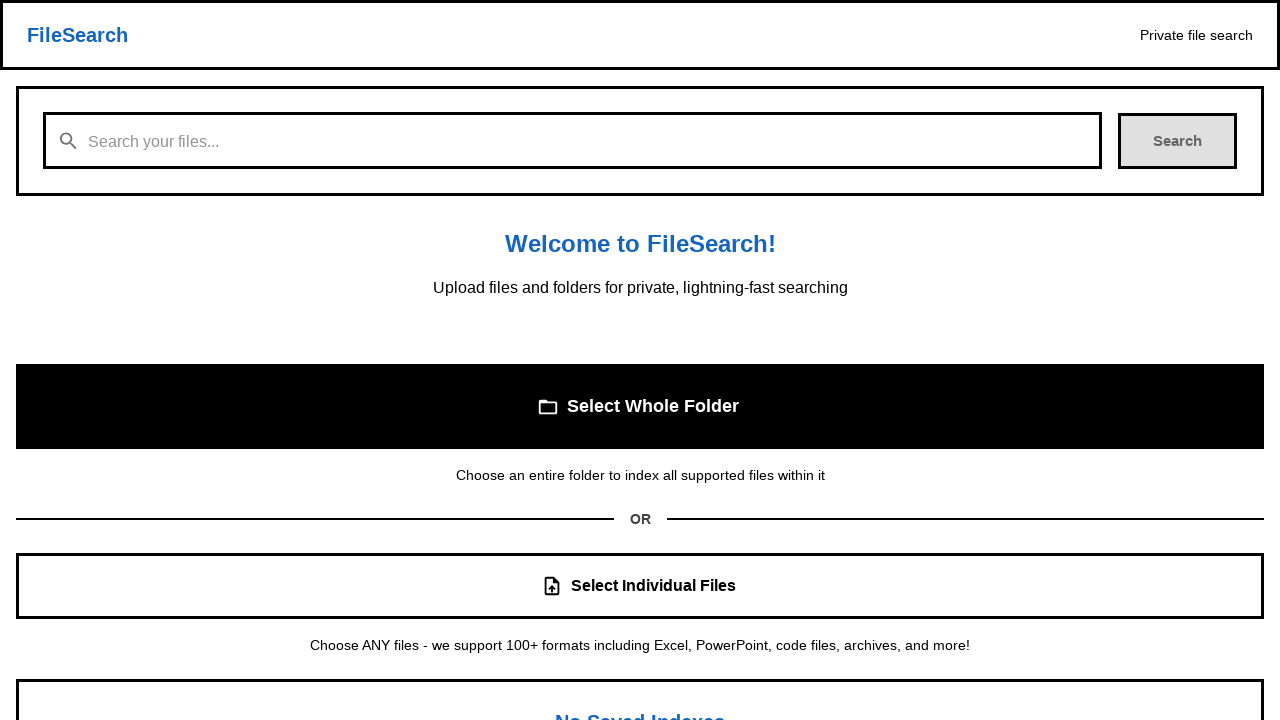

LocalSearch version text displayed
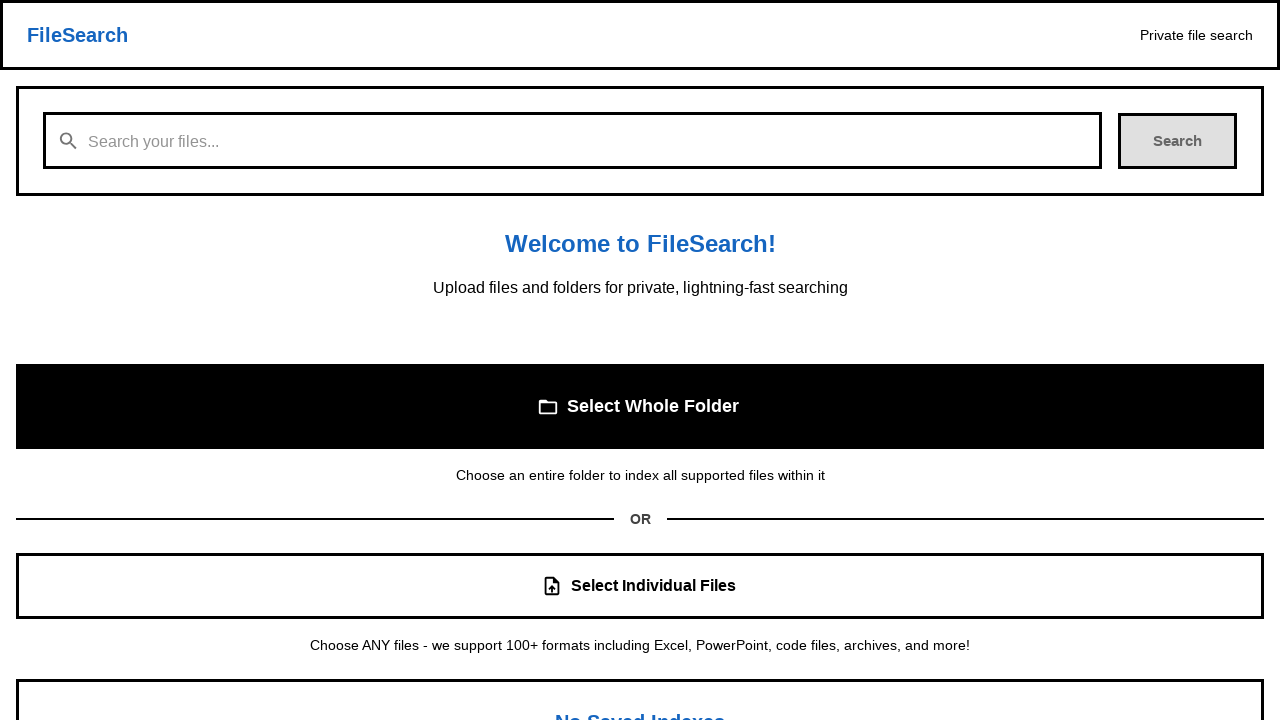

Resized viewport to smaller dimensions (800x600)
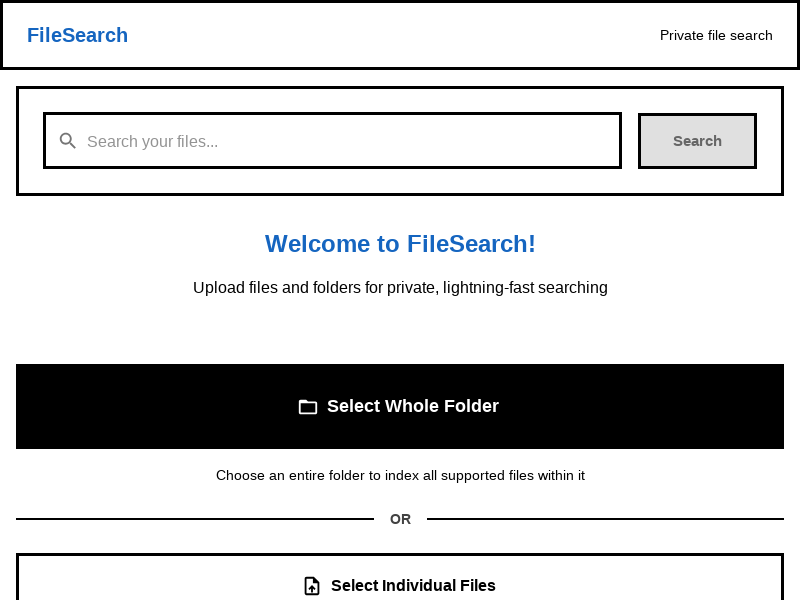

Resized viewport to larger dimensions (1200x800)
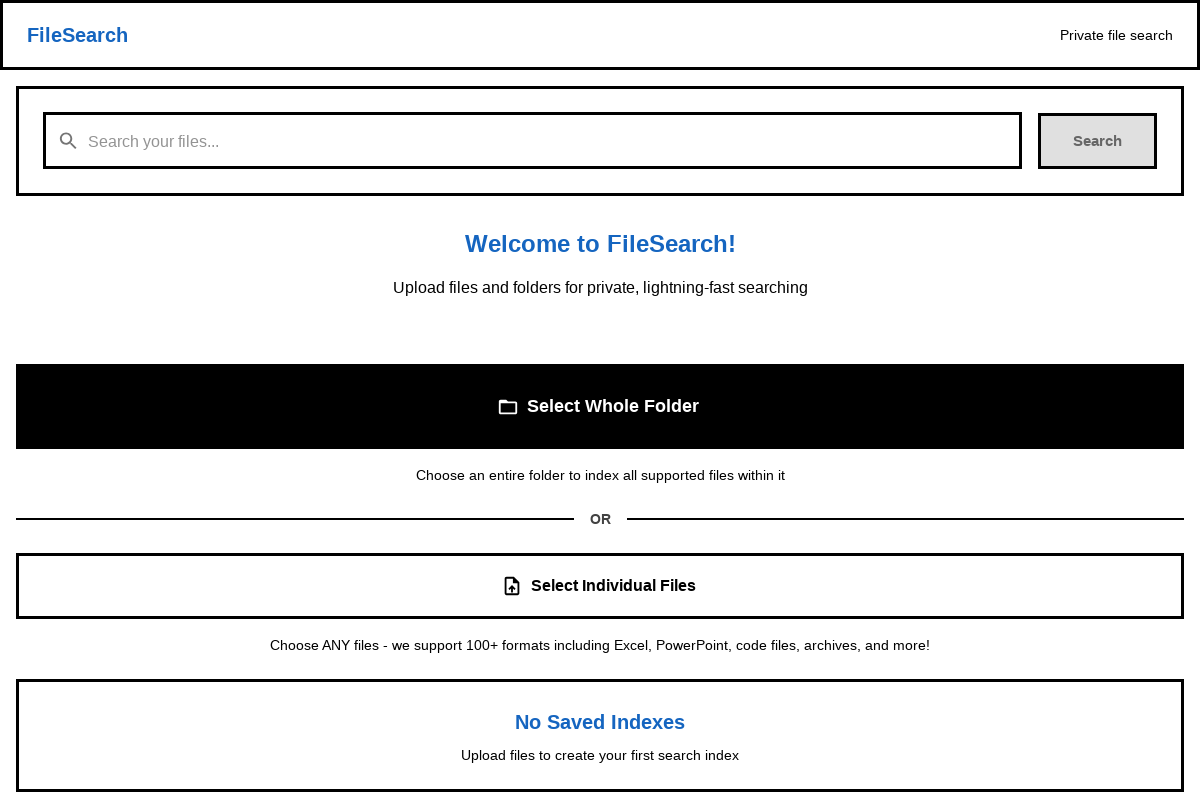

App still renders correctly after window resize
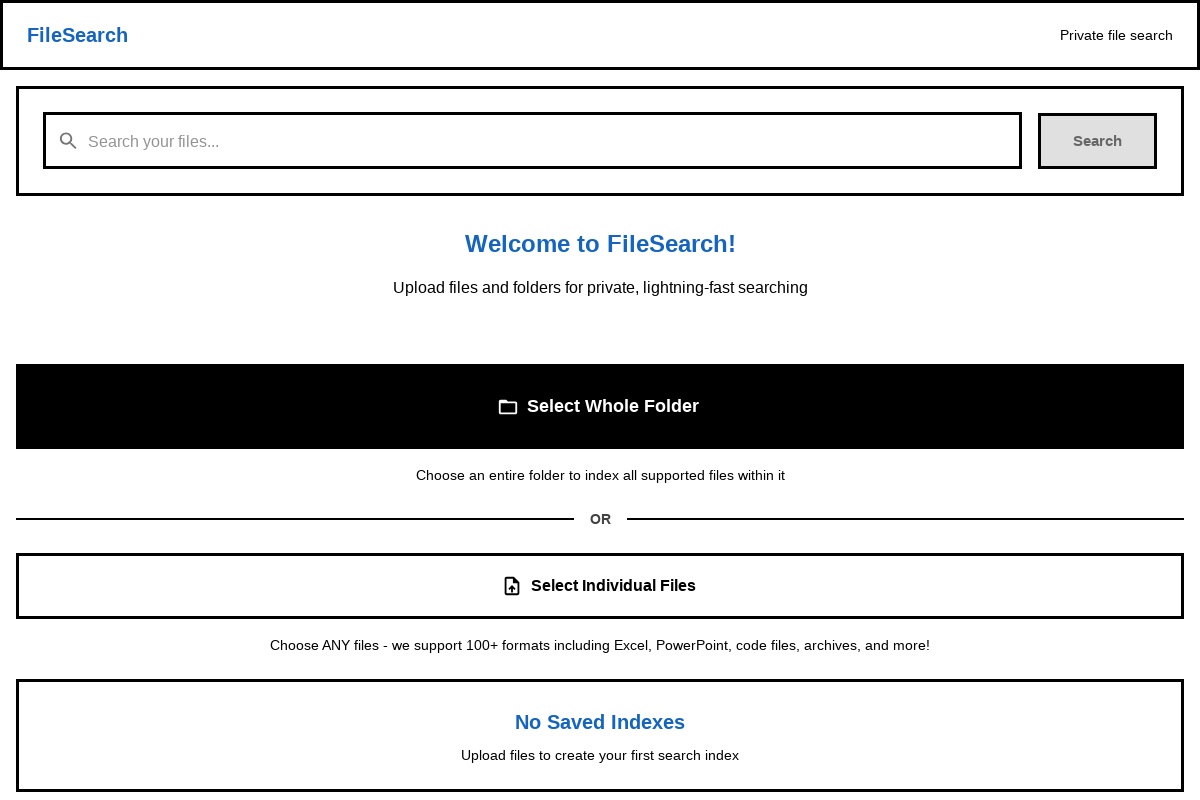

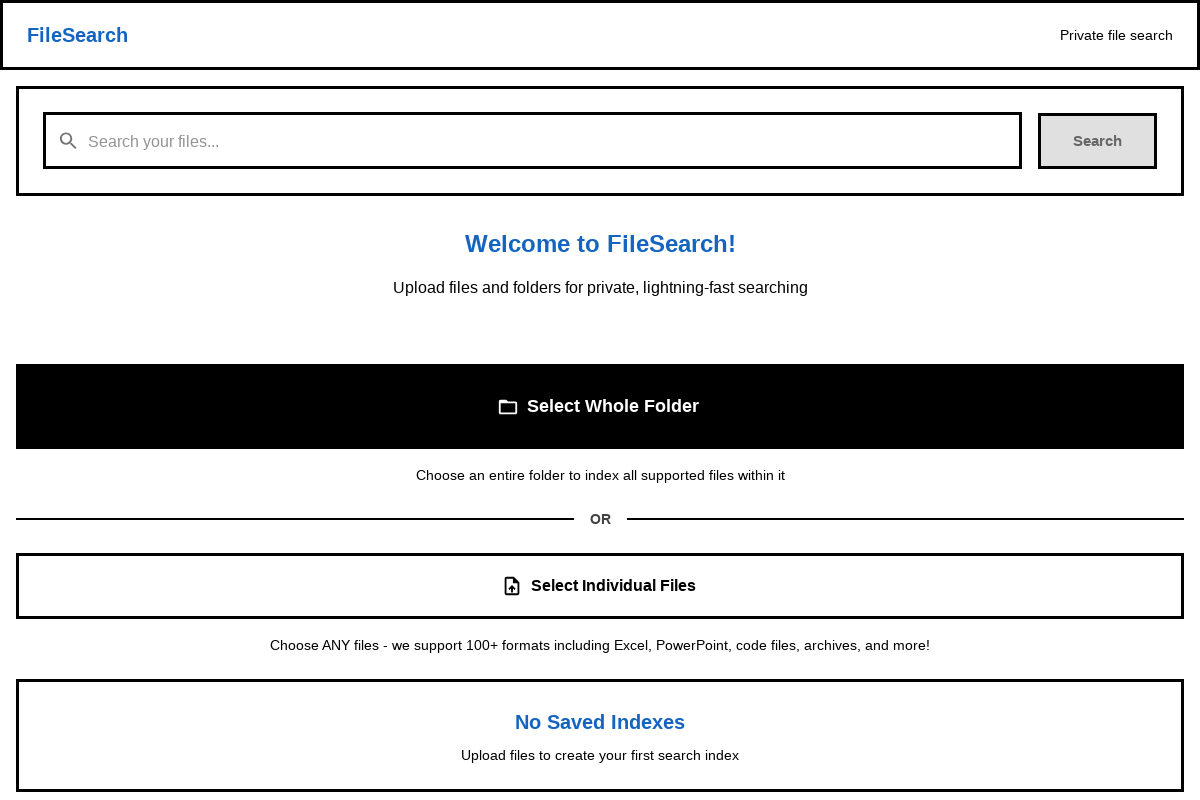